Tests auto-suggestive dropdown functionality by typing a partial country name and selecting a matching option from the dropdown suggestions

Starting URL: https://rahulshettyacademy.com/dropdownsPractise/

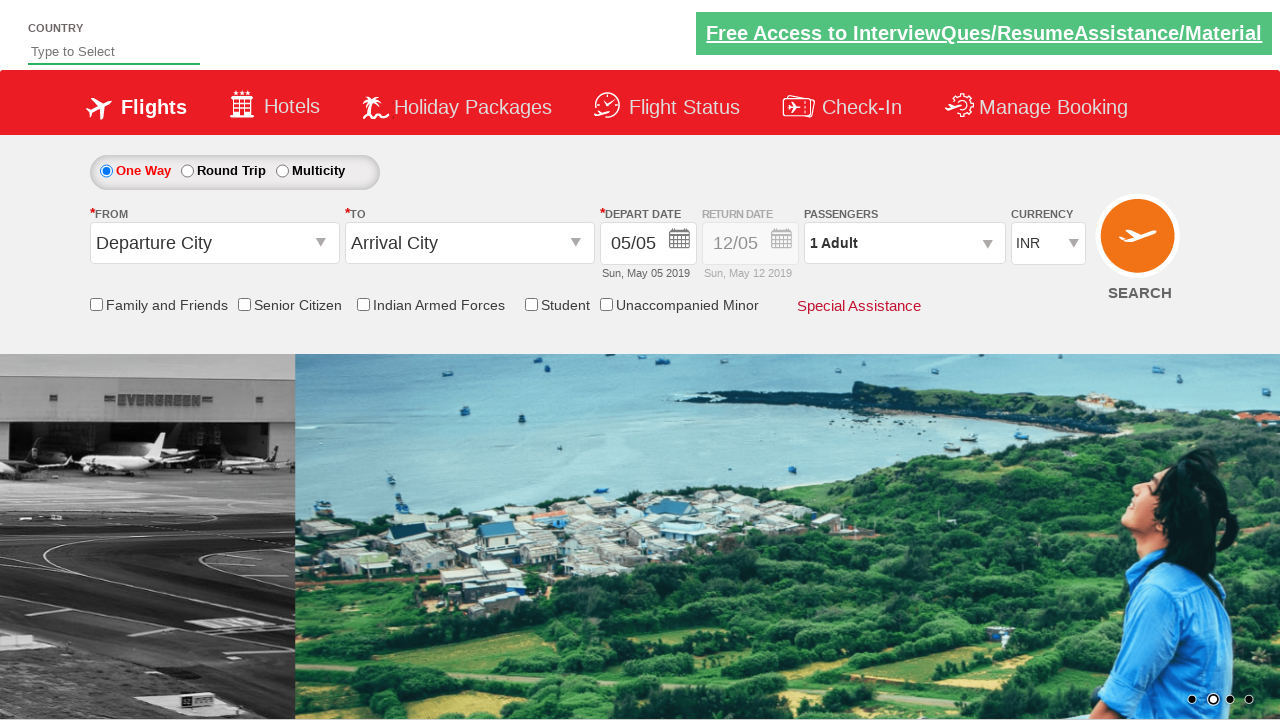

Typed 'ja' into autosuggest input field to trigger dropdown suggestions on input#autosuggest
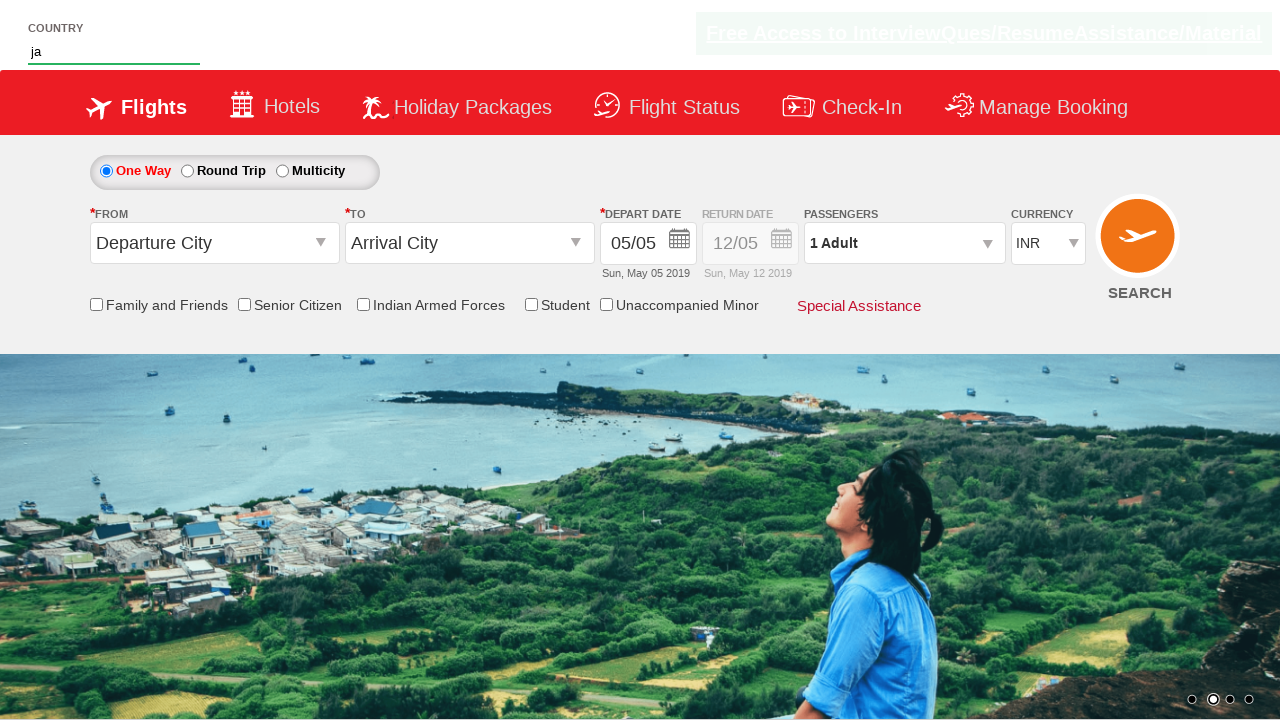

Waited for autosuggestive dropdown options to appear
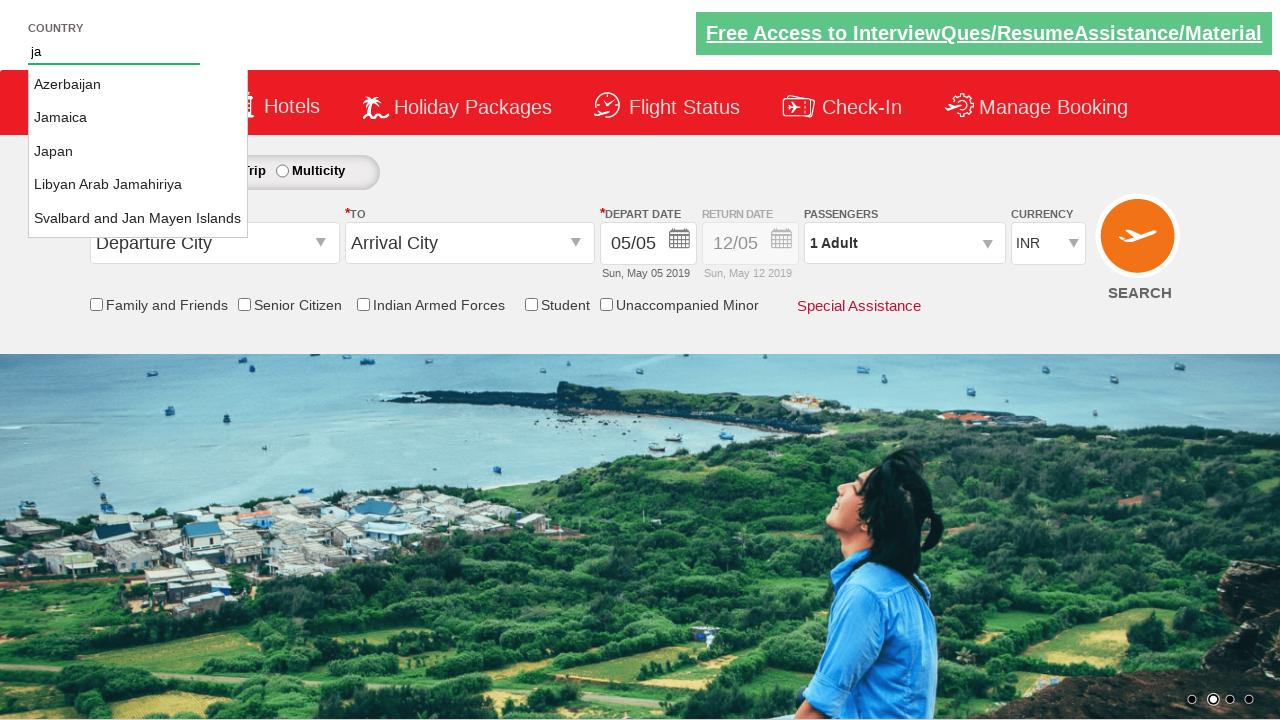

Selected 'Japan' from the dropdown suggestions at (138, 152) on li.ui-menu-item a:has-text('Japan')
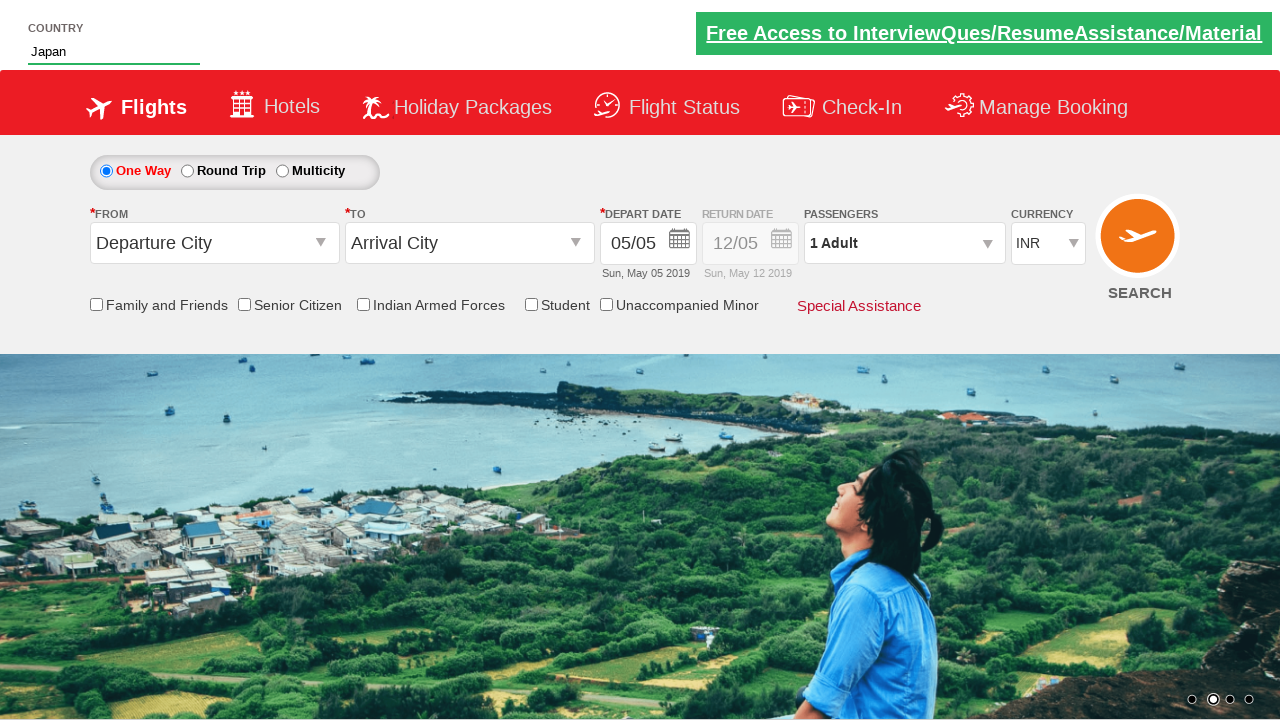

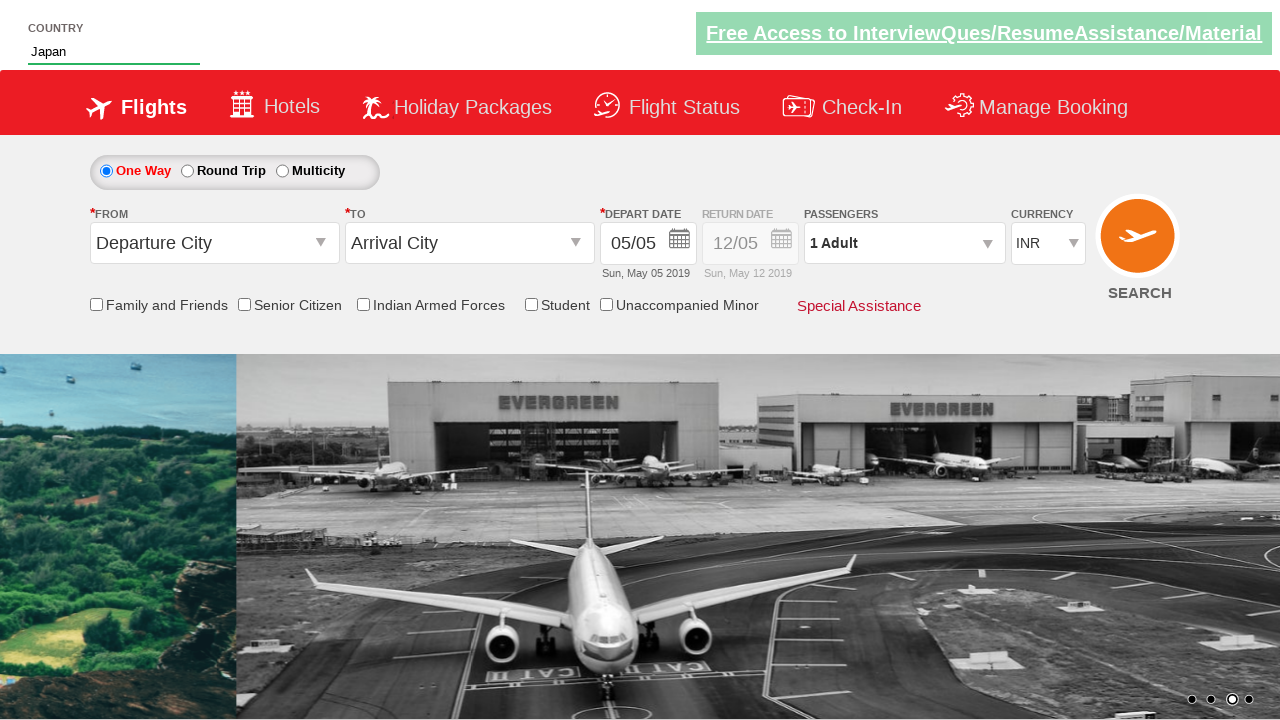